Tests dynamic dropdown functionality for flight booking by selecting departure and destination cities

Starting URL: https://rahulshettyacademy.com/dropdownsPractise/

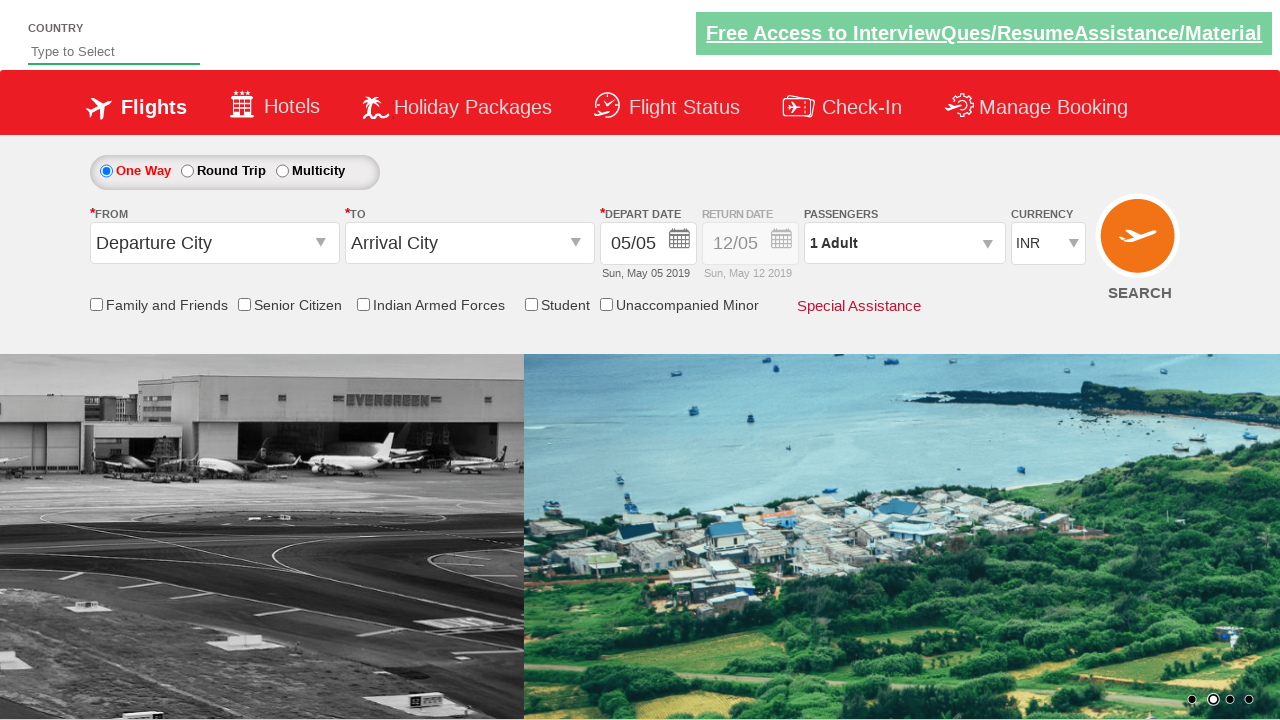

Clicked on the 'From' dropdown button to open departure city options at (214, 243) on #ctl00_mainContent_ddl_originStation1_CTXT
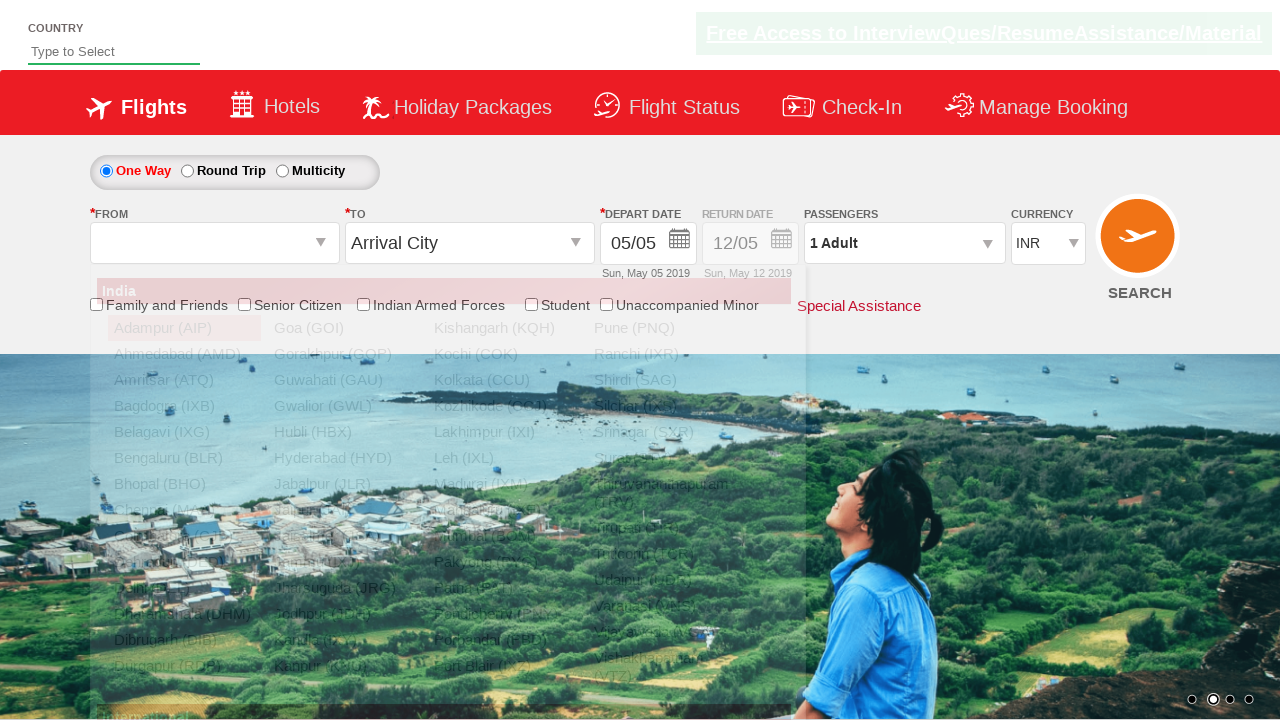

Selected Chennai (MAA) as the departure city at (184, 510) on xpath=//a[@text='Chennai (MAA)']
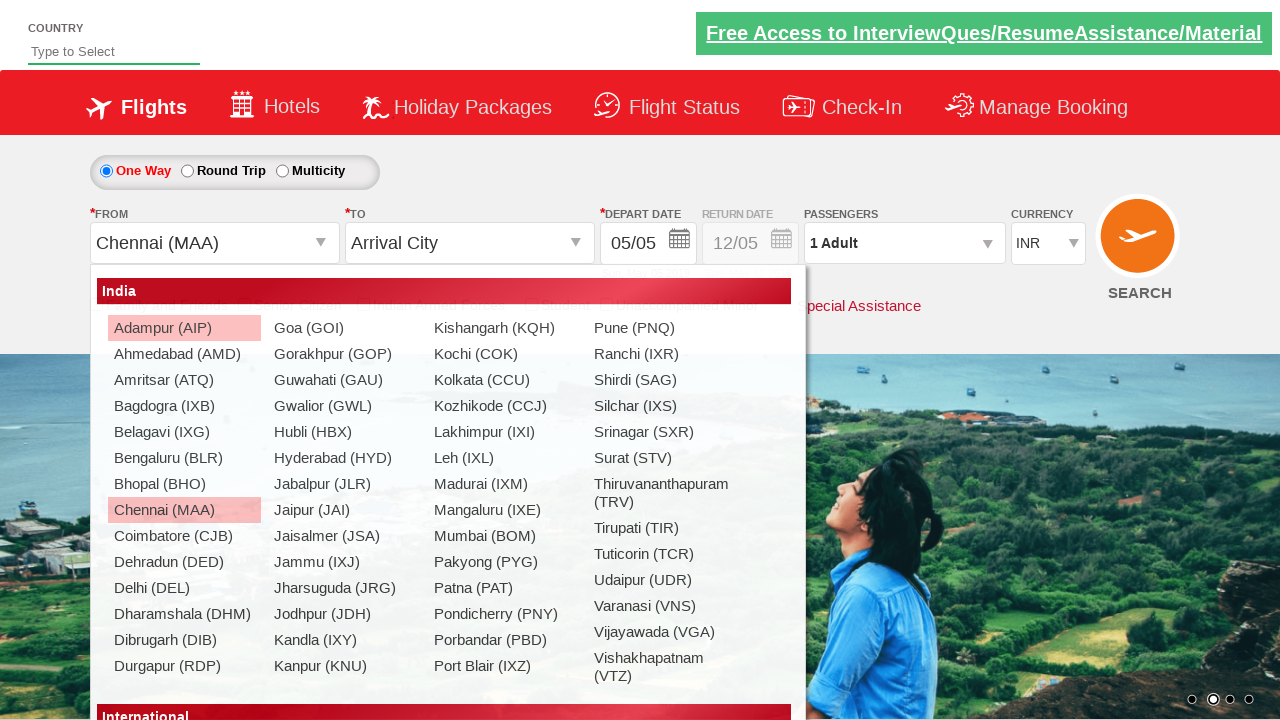

Selected Delhi (DEL) as the destination city at (439, 562) on (//a[@value='DEL'])[2]
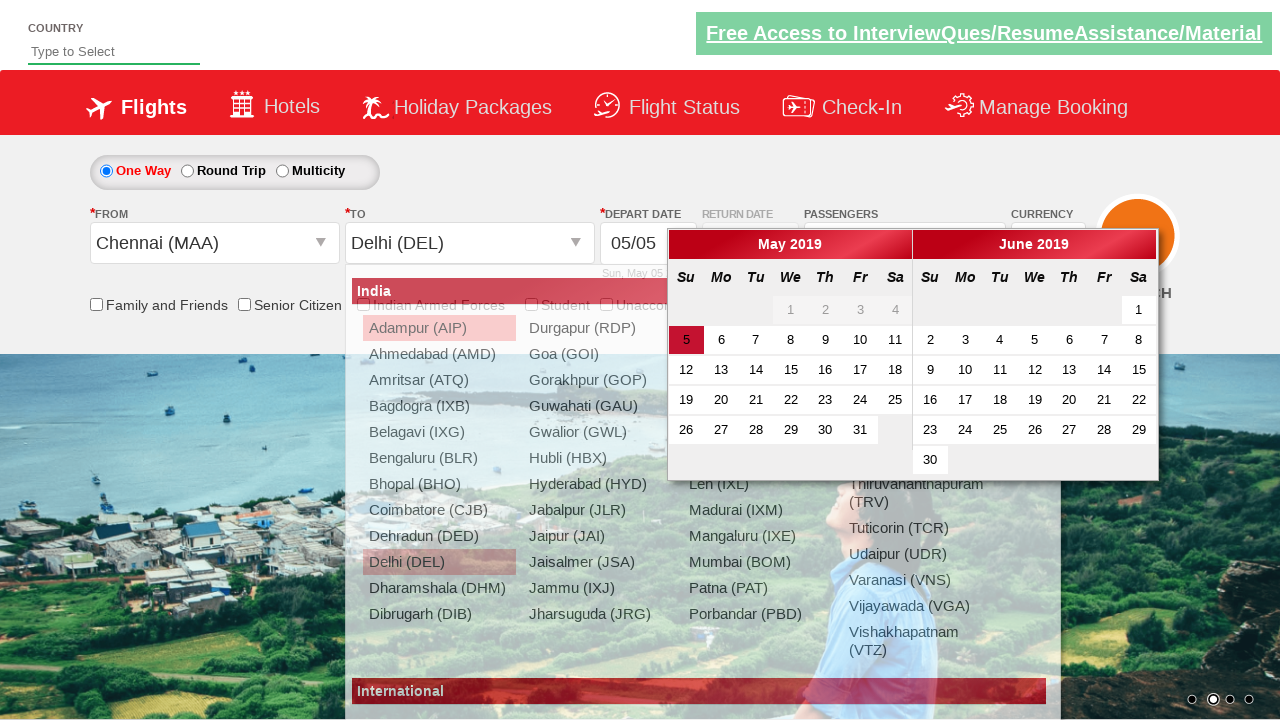

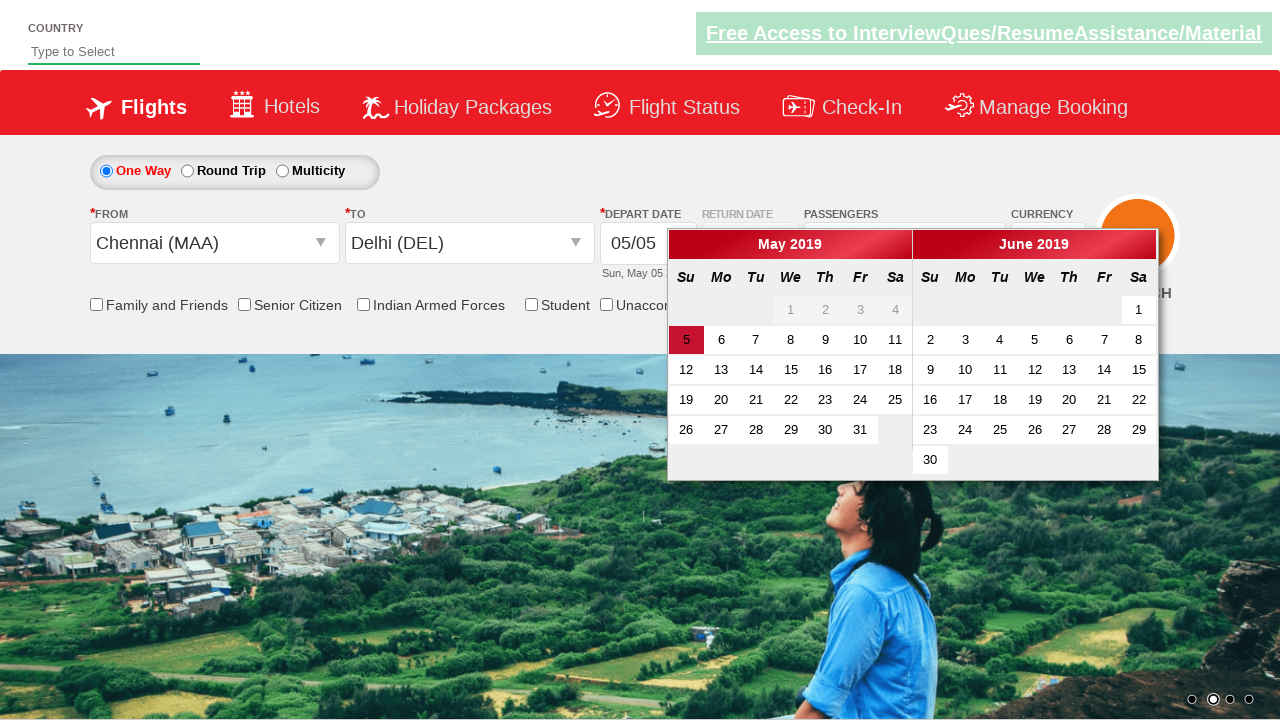